Tests typing a title into the input field on the code snippet creation form

Starting URL: https://kevincamussi.github.io/svelte_snippet_code/

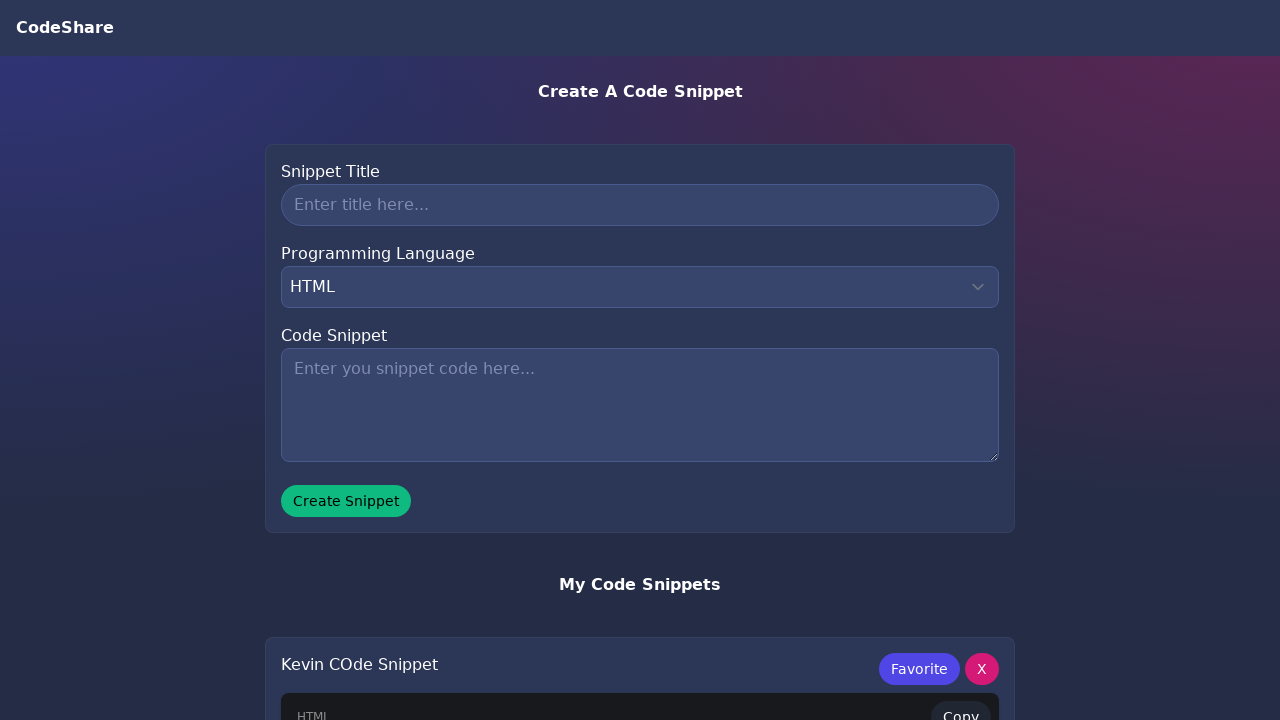

Title input field became visible
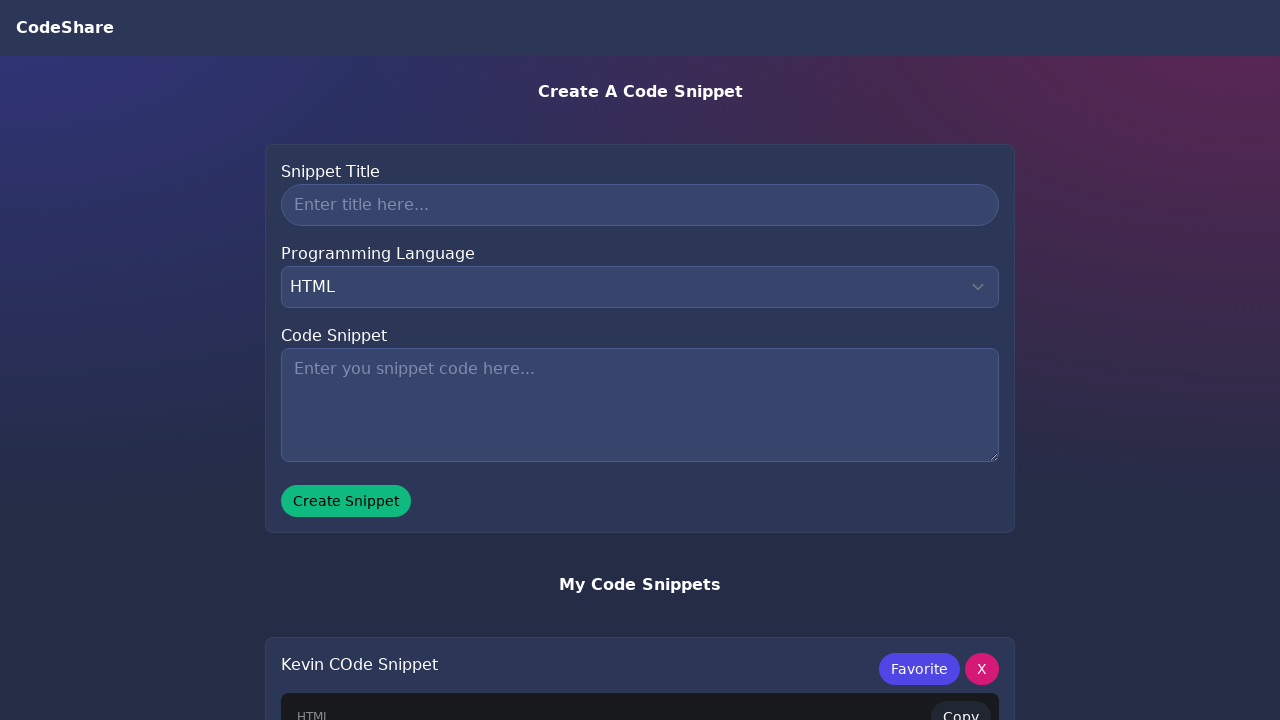

Typed 'Teste' into the title input field on input[placeholder="Enter title here..."]
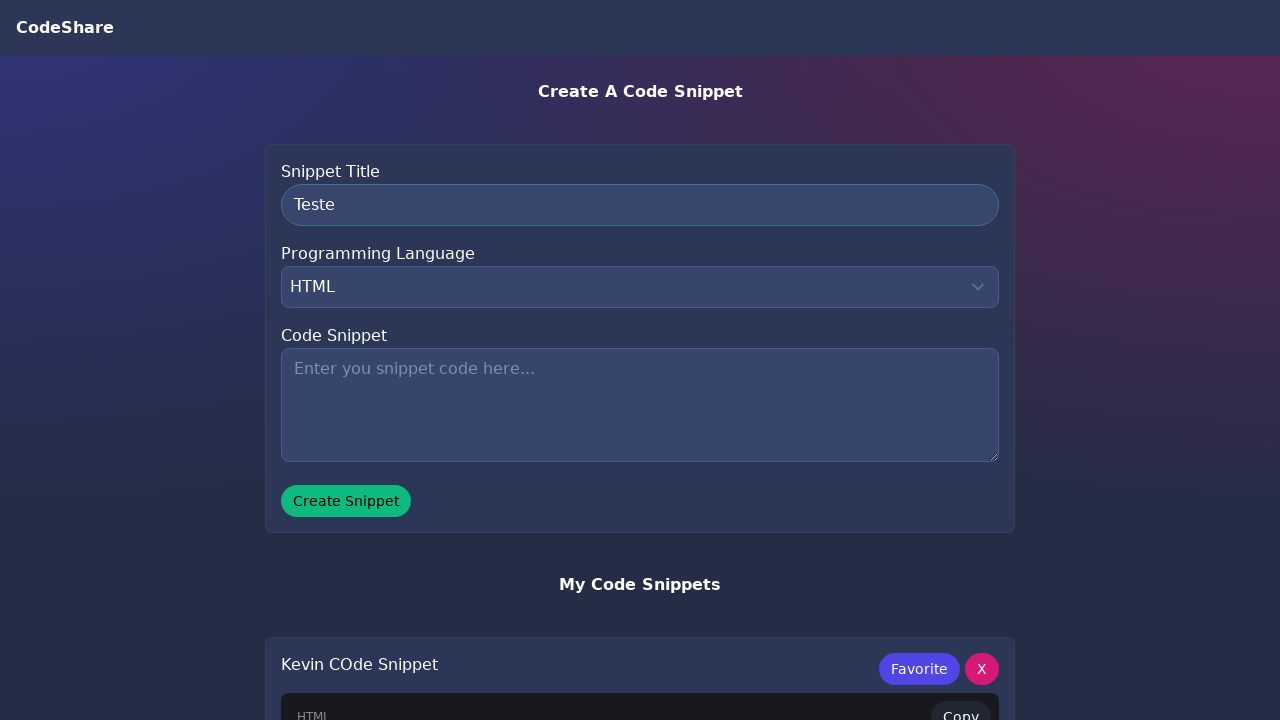

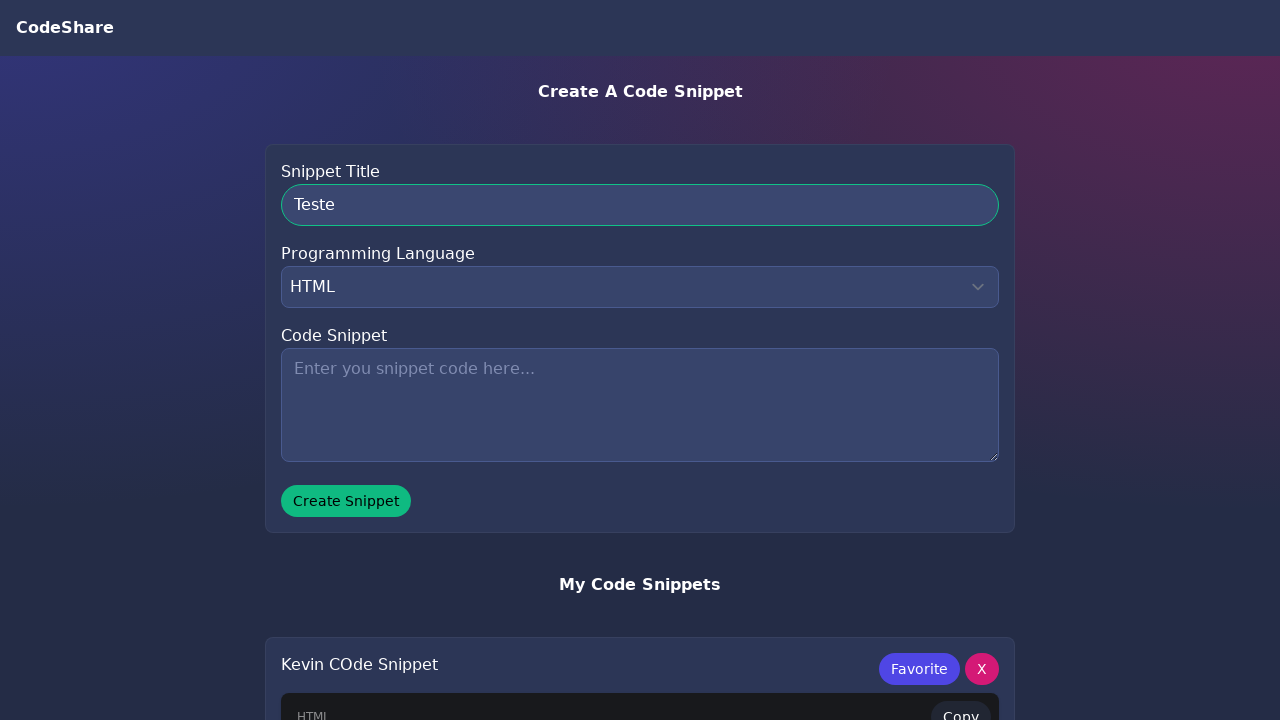